Tests a basic dropdown menu by selecting different country options (Belarus, then Japan) and verifying each selection is properly applied.

Starting URL: https://qa-practice.netlify.app/dropdowns

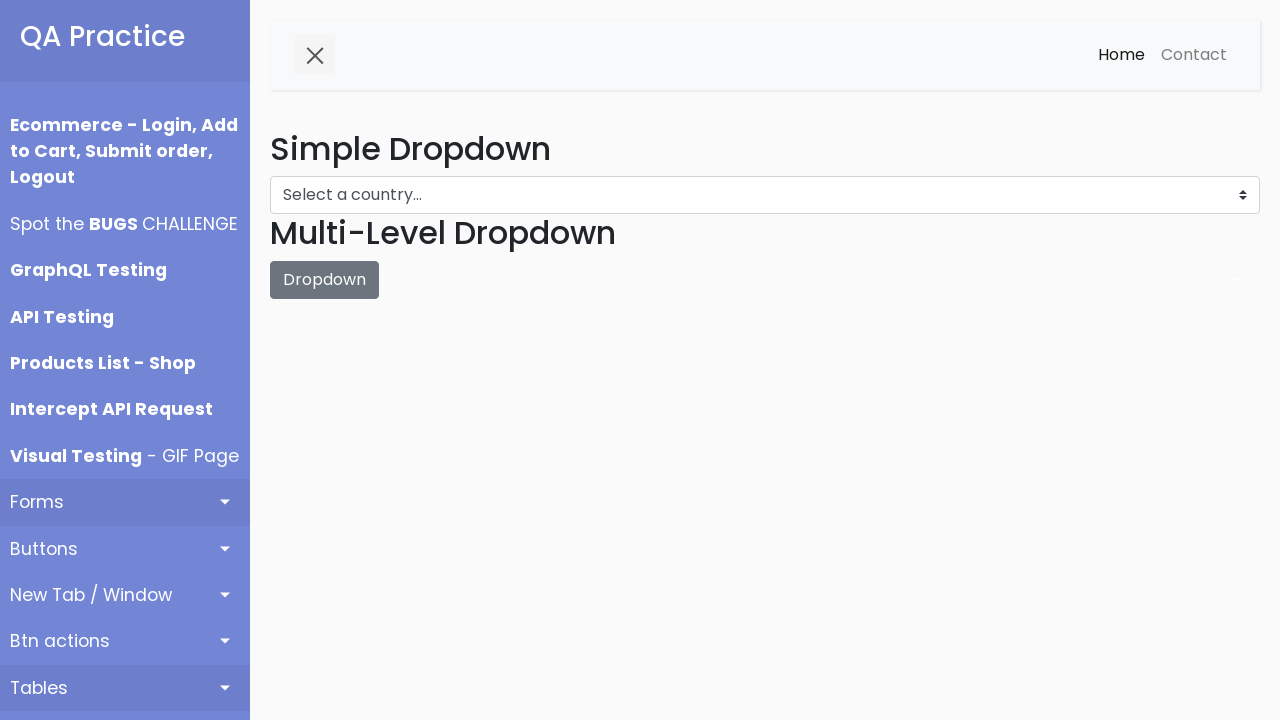

Selected 'Belarus' from the dropdown menu on #dropdown-menu
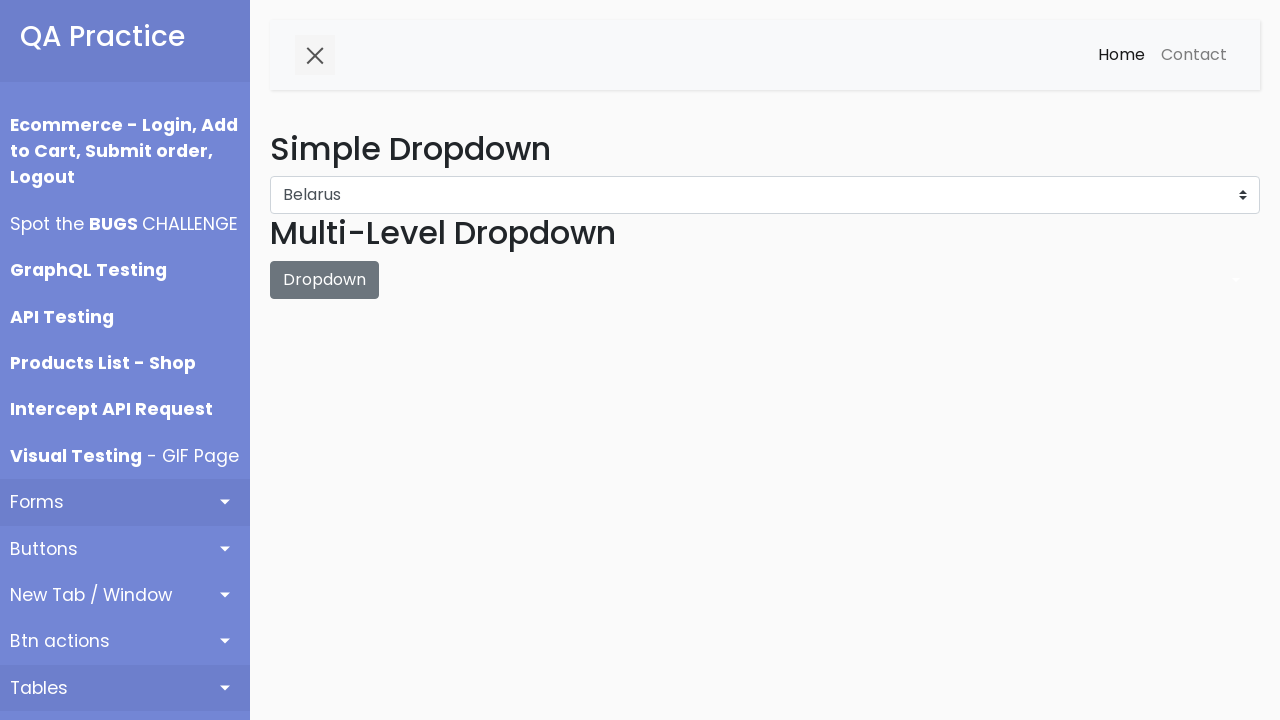

Selected 'Japan' from the dropdown menu on #dropdown-menu
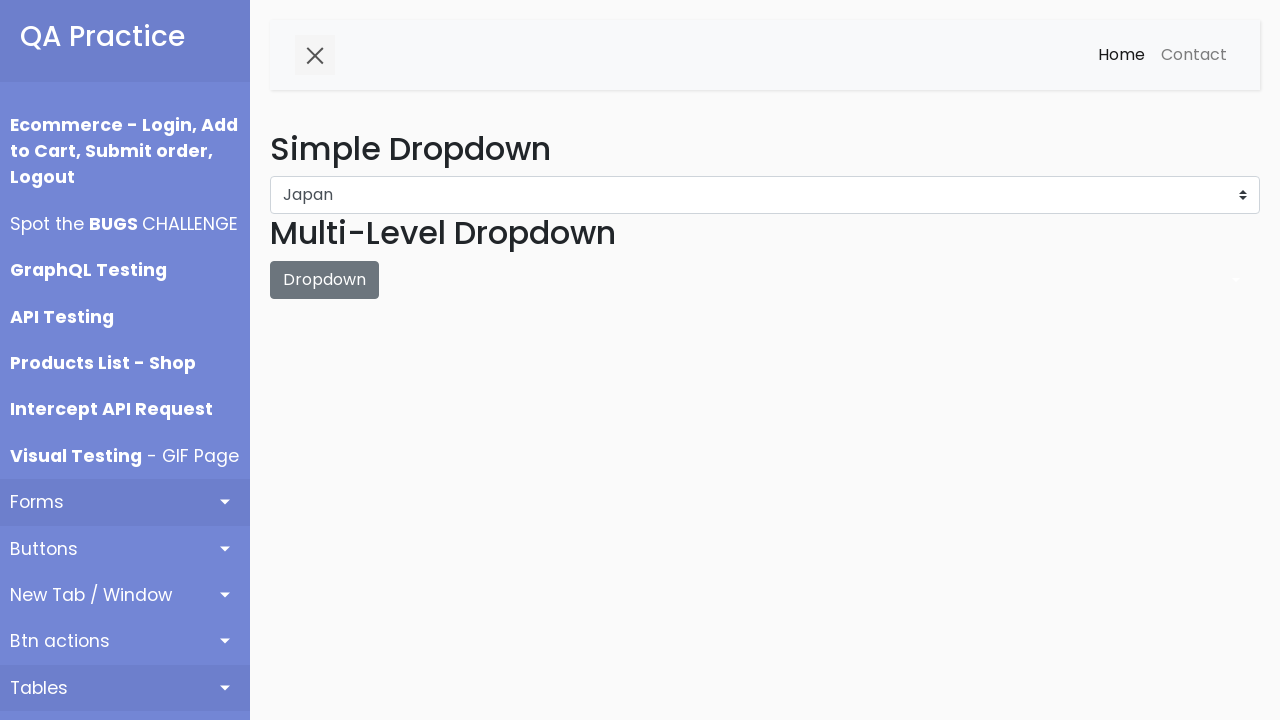

Waited 1 second to see the final selection
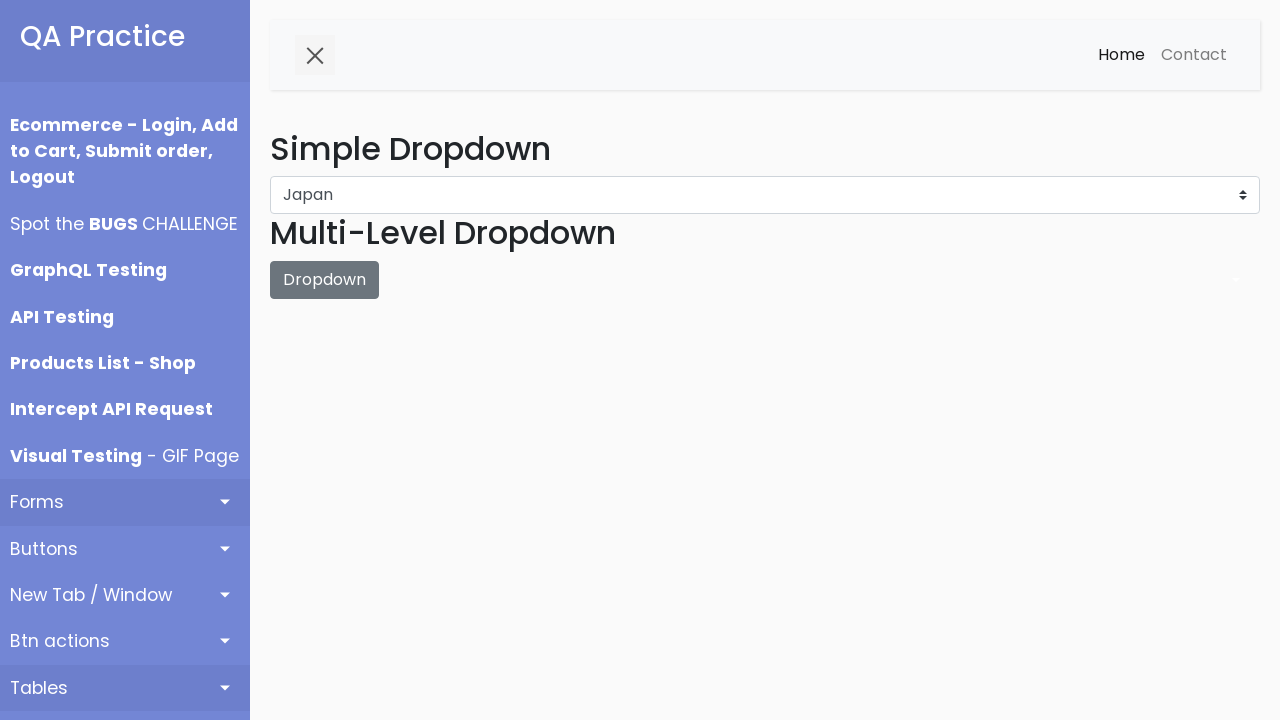

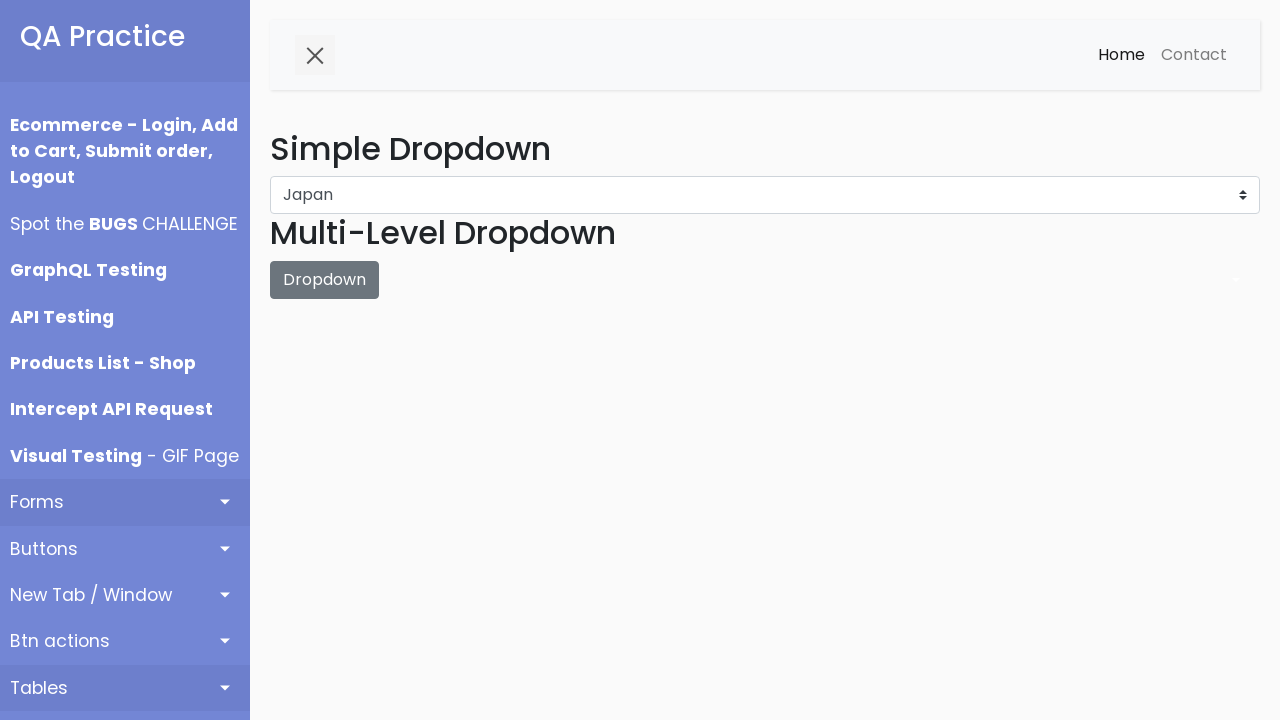